Verifies that the University of Pittsburgh logo image exists on the homepage

Starting URL: https://www.pitt.edu/

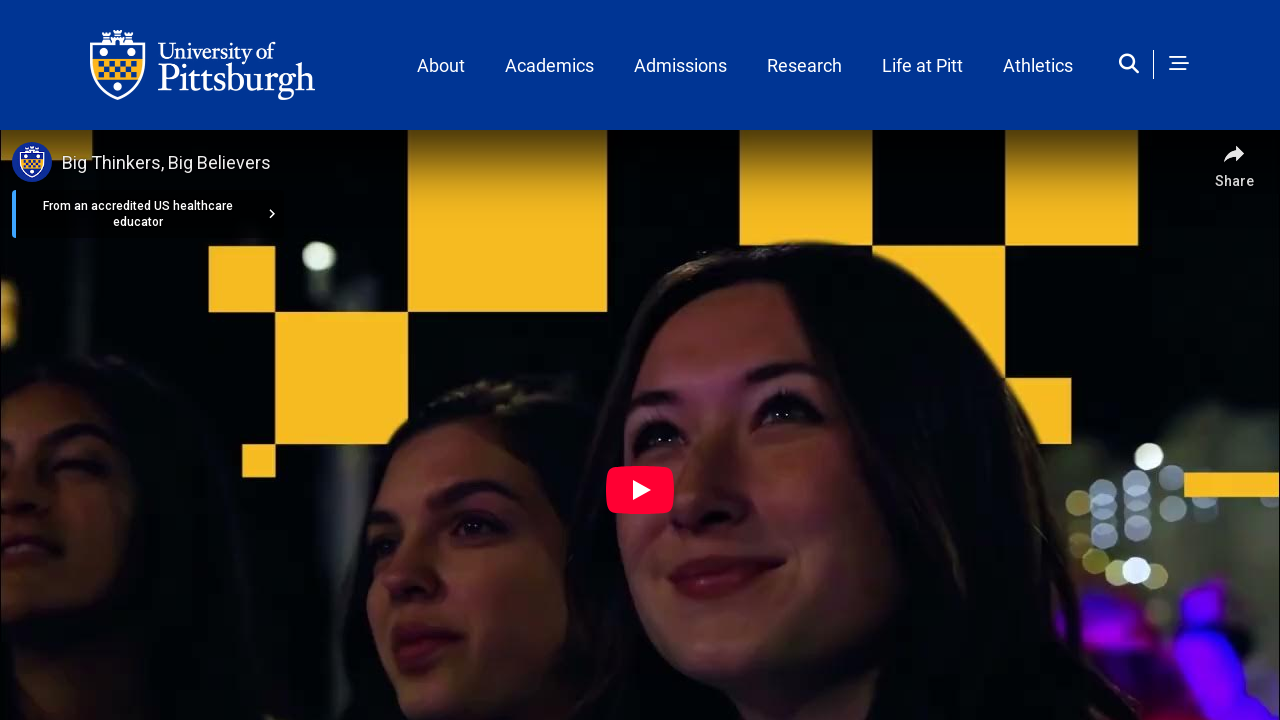

Navigated to University of Pittsburgh homepage
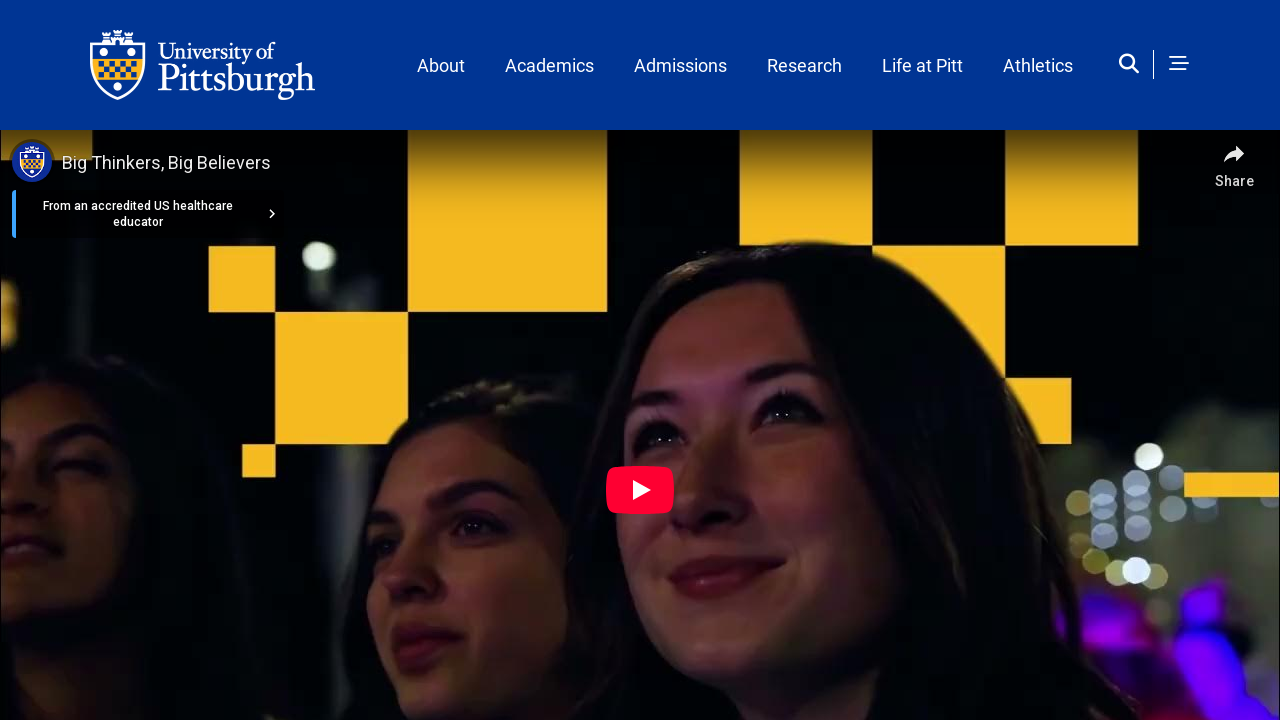

Located University of Pittsburgh logo image element
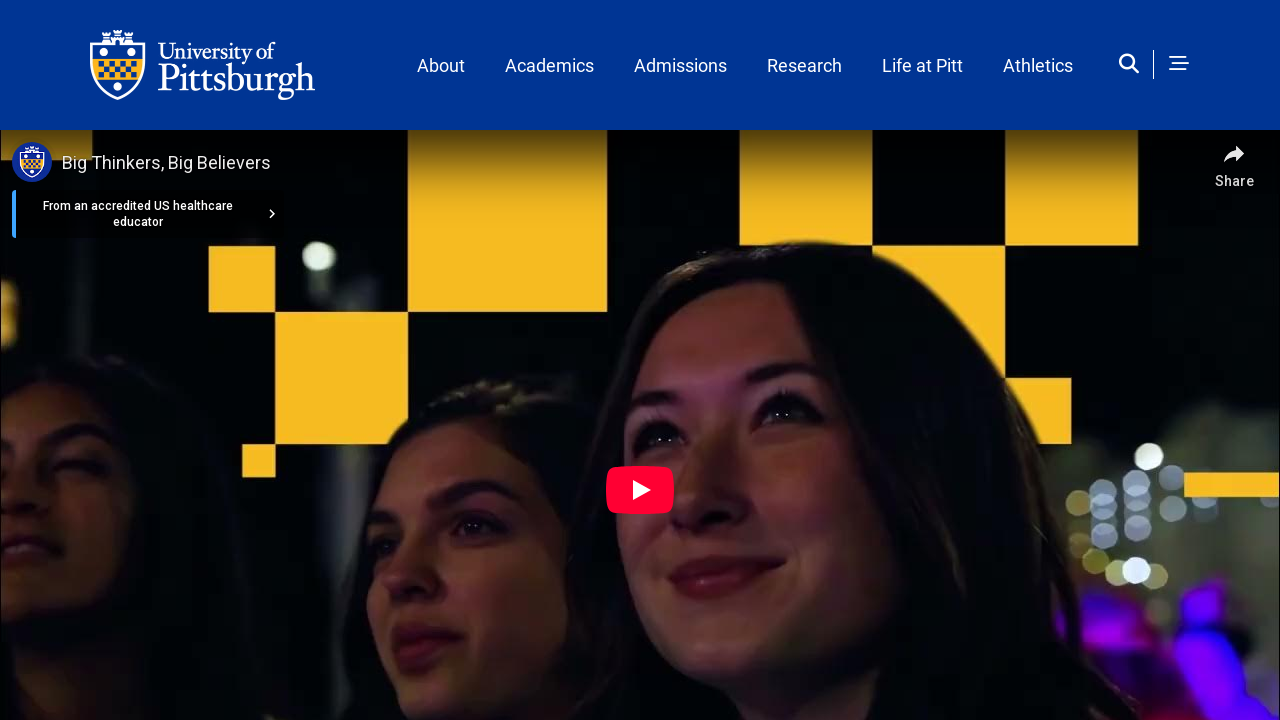

Verified that University of Pittsburgh logo exists on the homepage
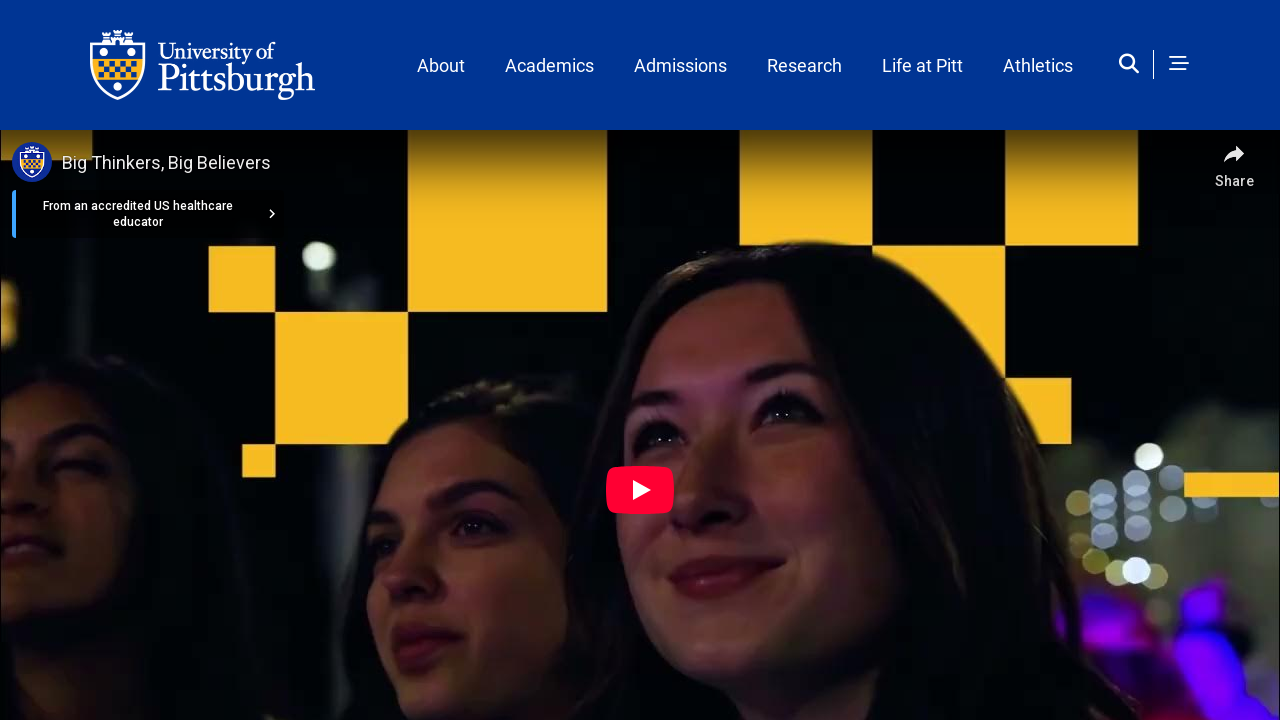

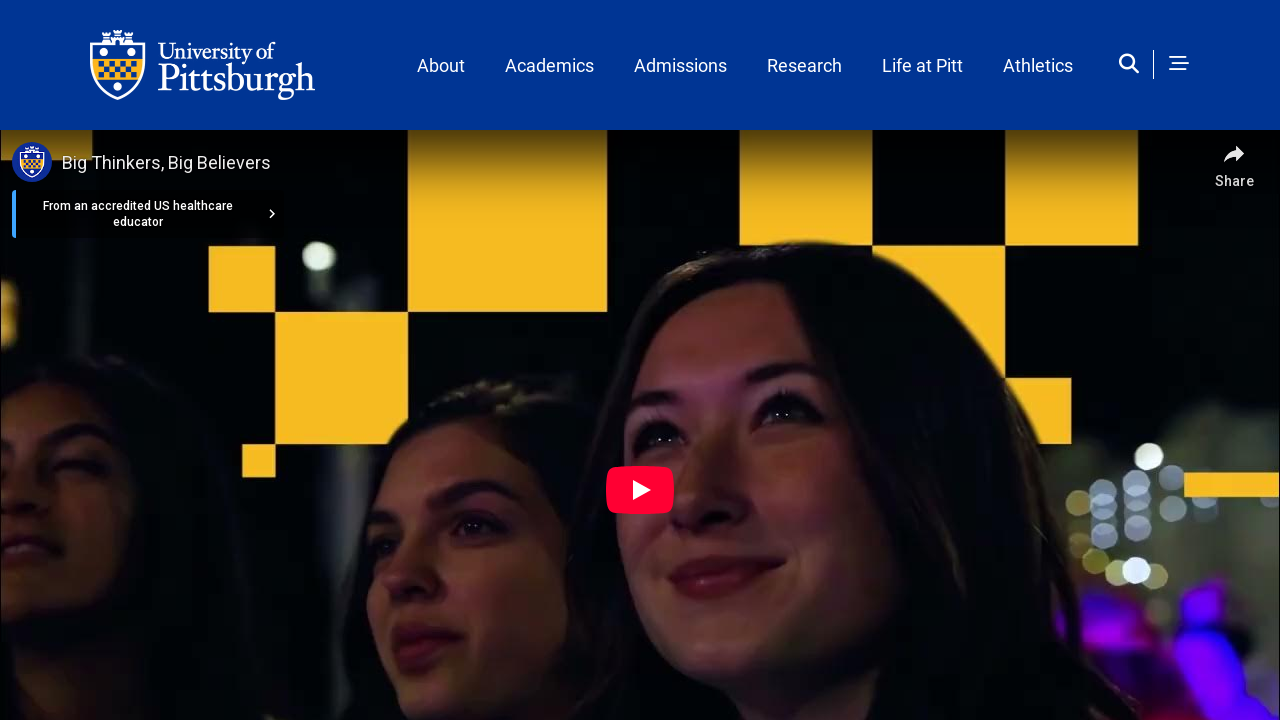